Tests dynamic checkbox interaction by clicking it twice to toggle its selected state on and off

Starting URL: https://training-support.net/webelements/dynamic-controls

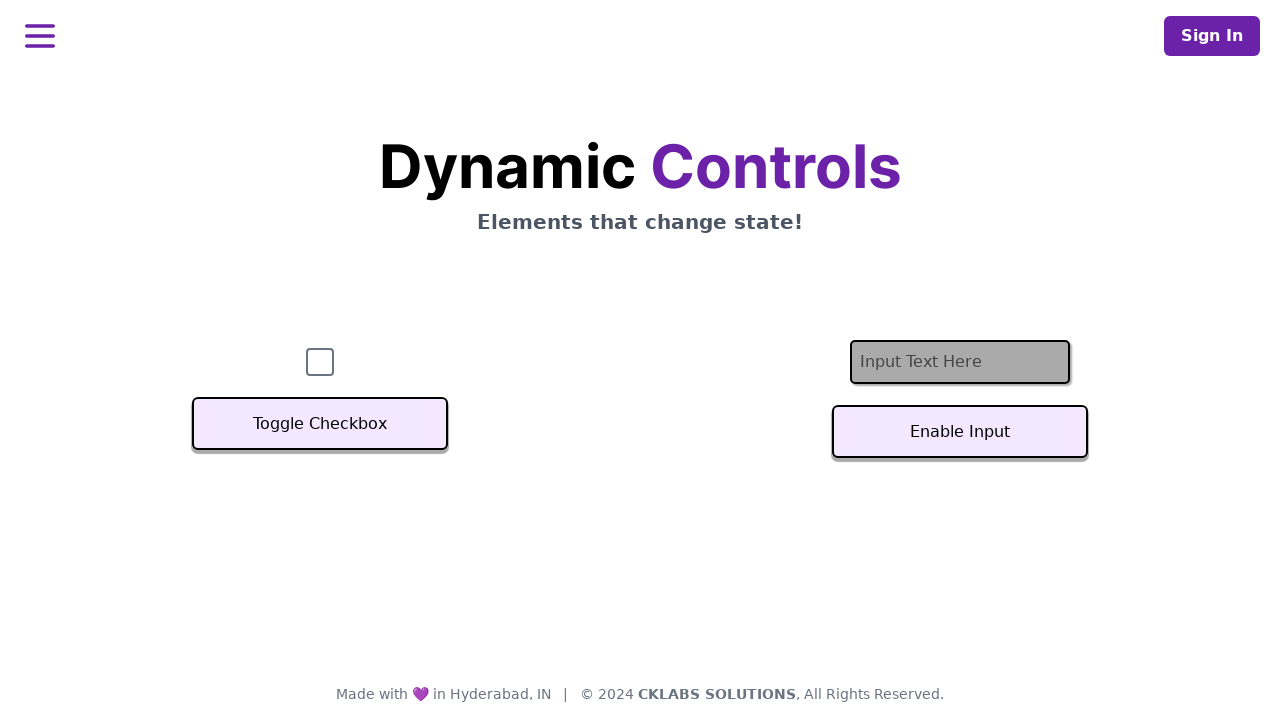

Clicked checkbox to select it at (320, 362) on #checkbox
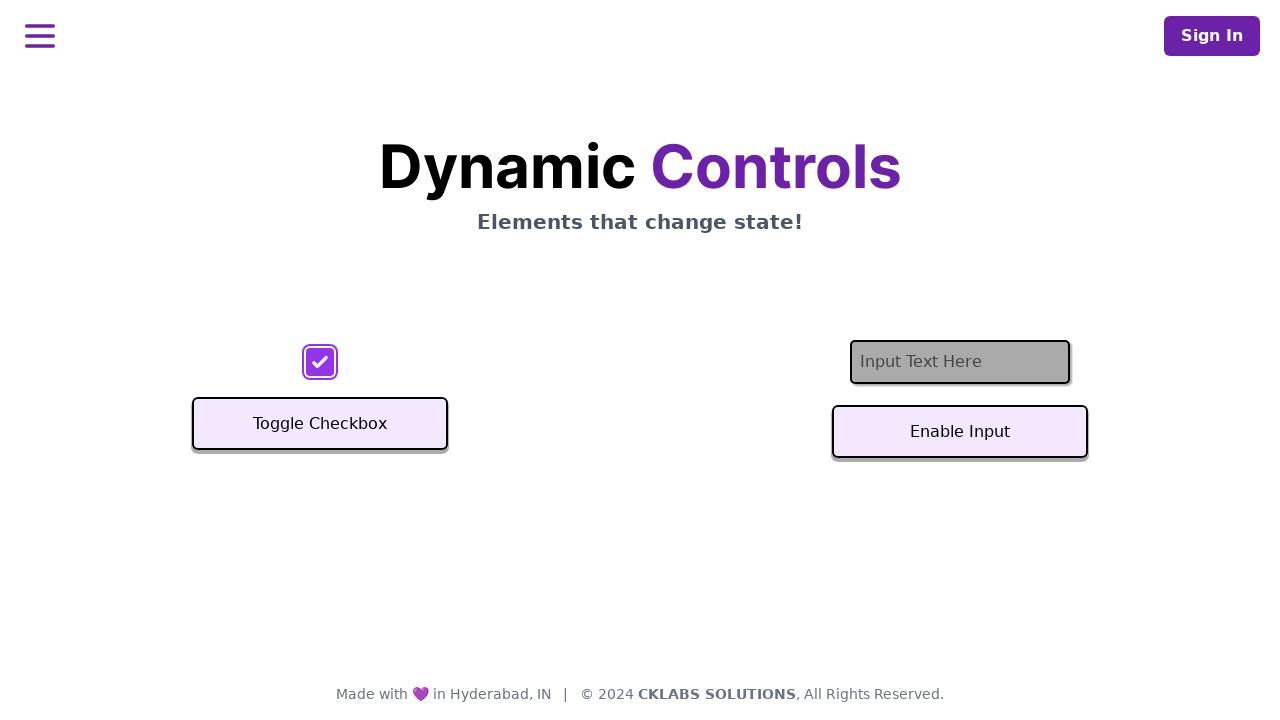

Located checkbox element
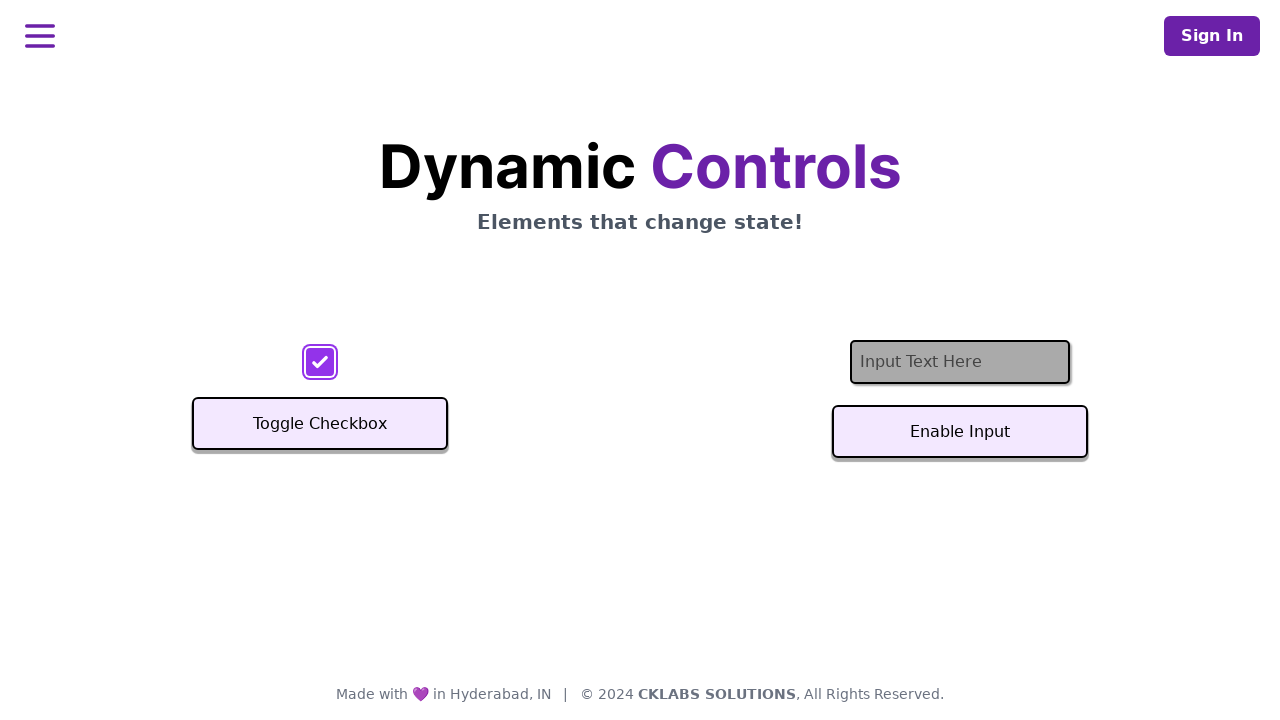

Verified checkbox is visible and selected
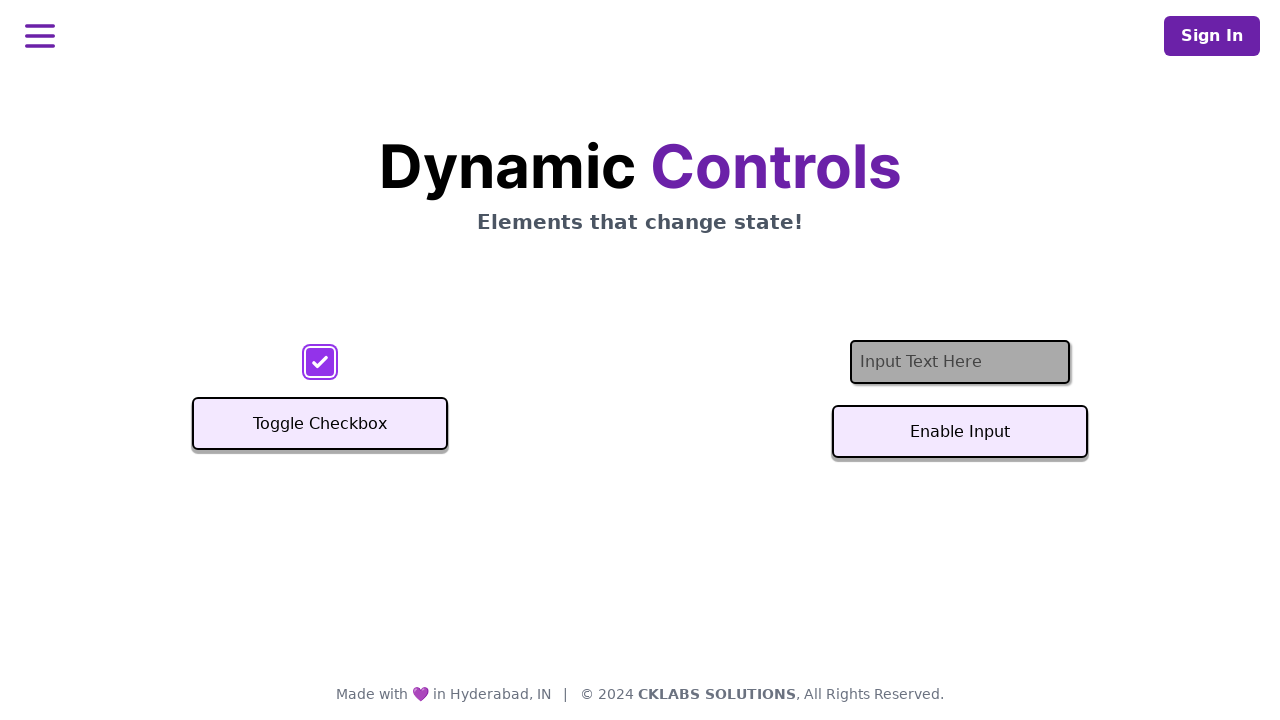

Clicked checkbox again to deselect it at (320, 362) on #checkbox
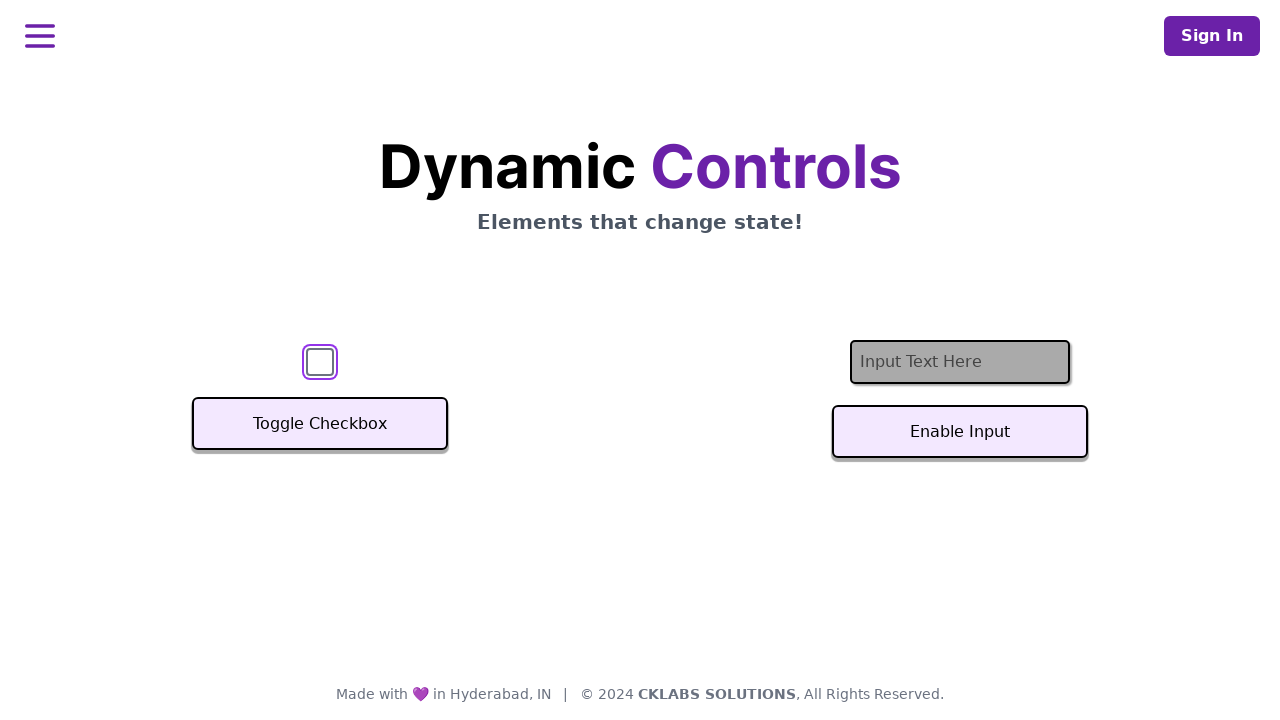

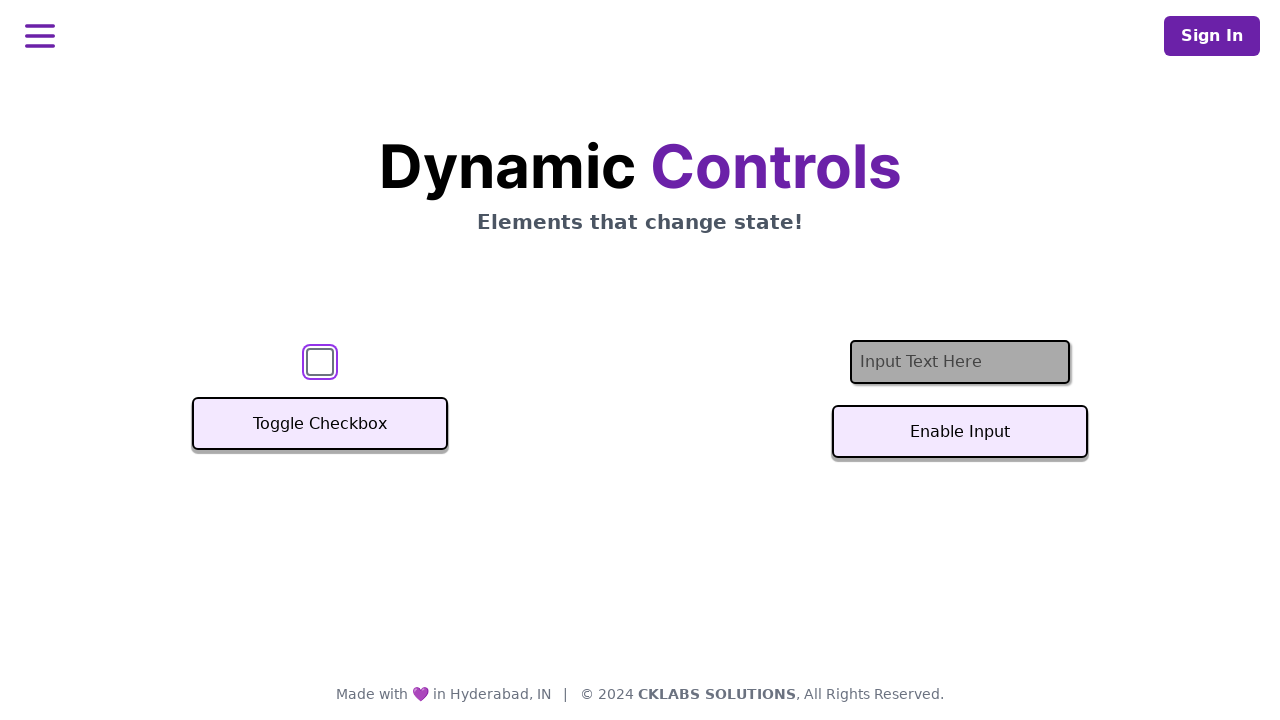